Tests radio button selection by clicking on 'Red' and 'Football' options if they are not already selected, then verifies they are selected

Starting URL: https://testcenter.techproeducation.com/index.php?page=radio-buttons

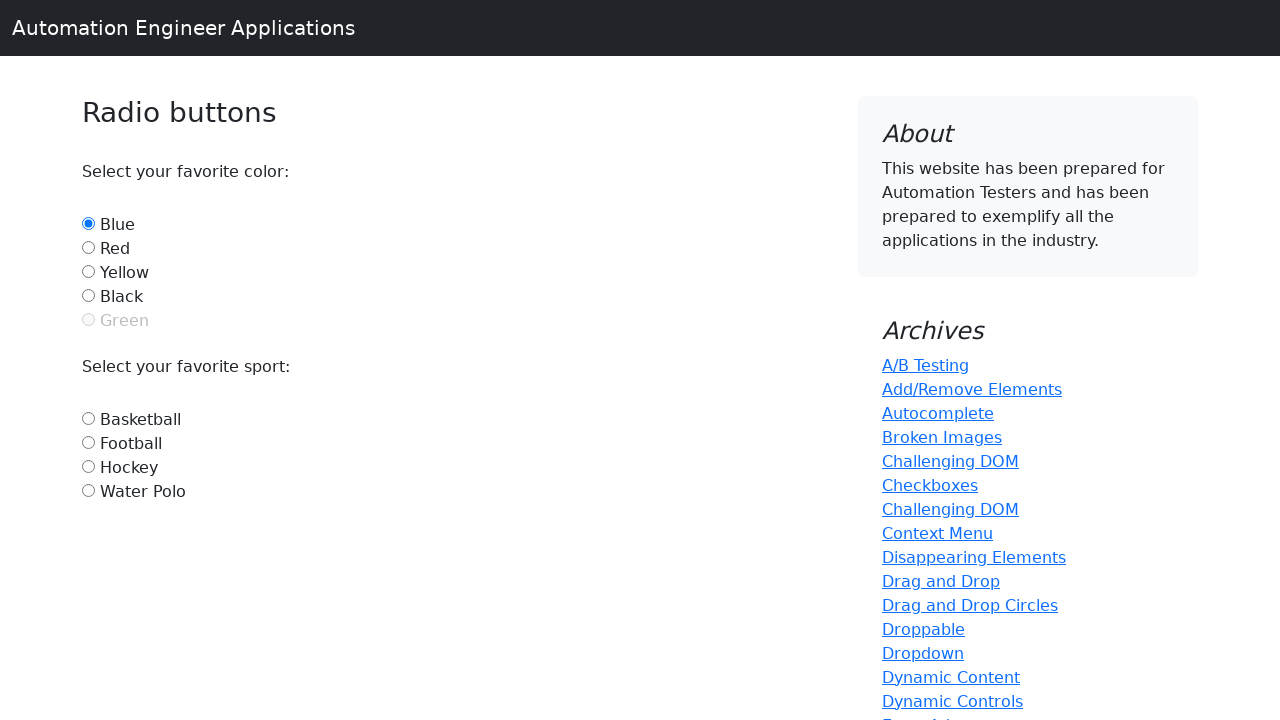

Located Red radio button element
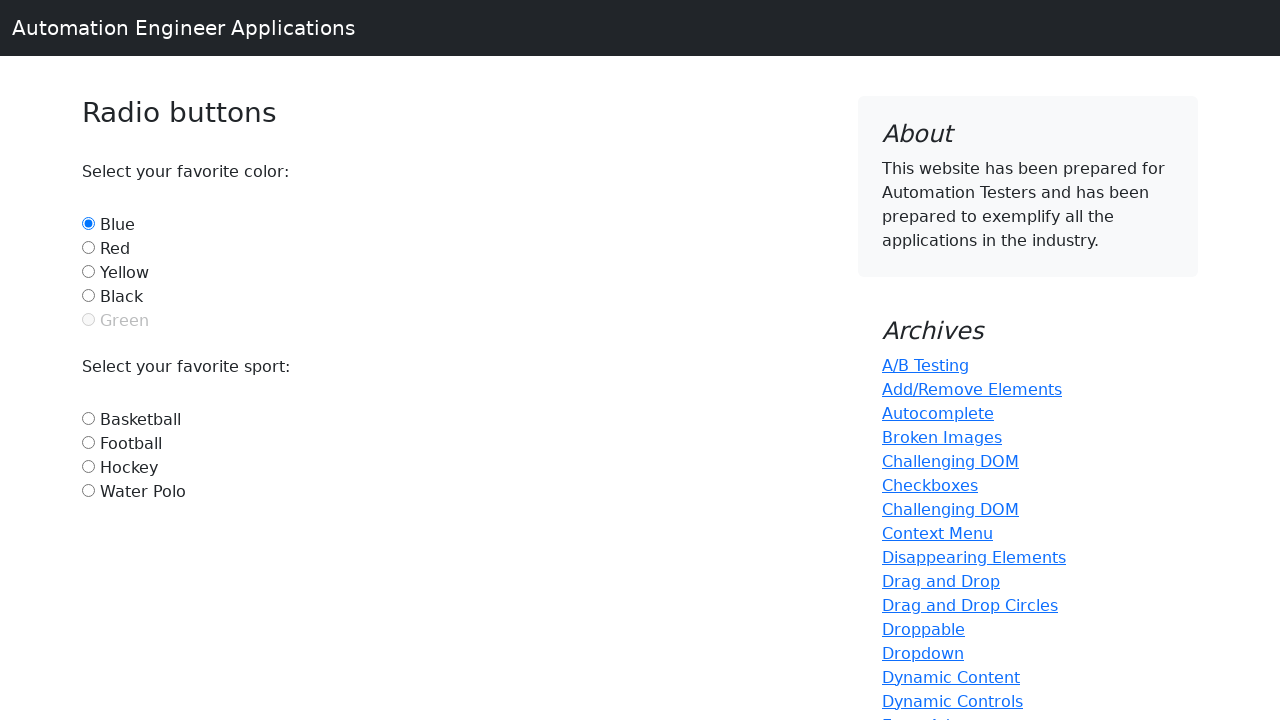

Checked if Red radio button is selected
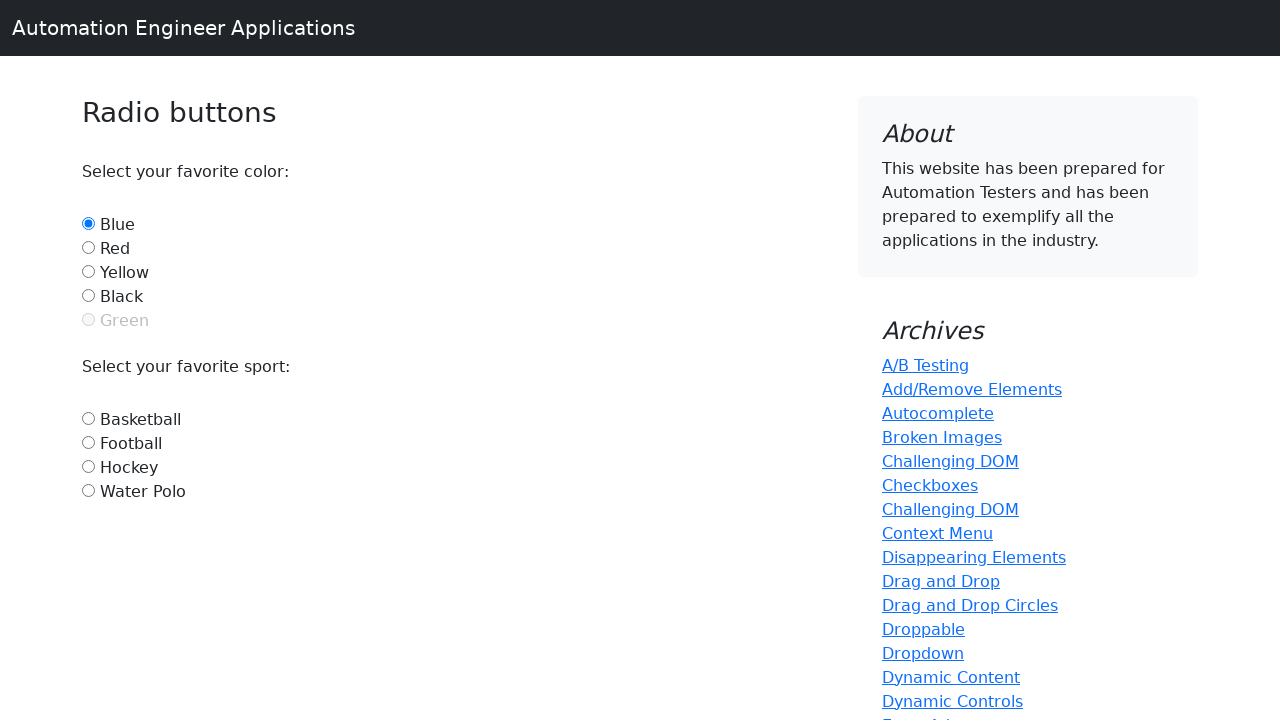

Clicked Red radio button to select it at (88, 247) on #red
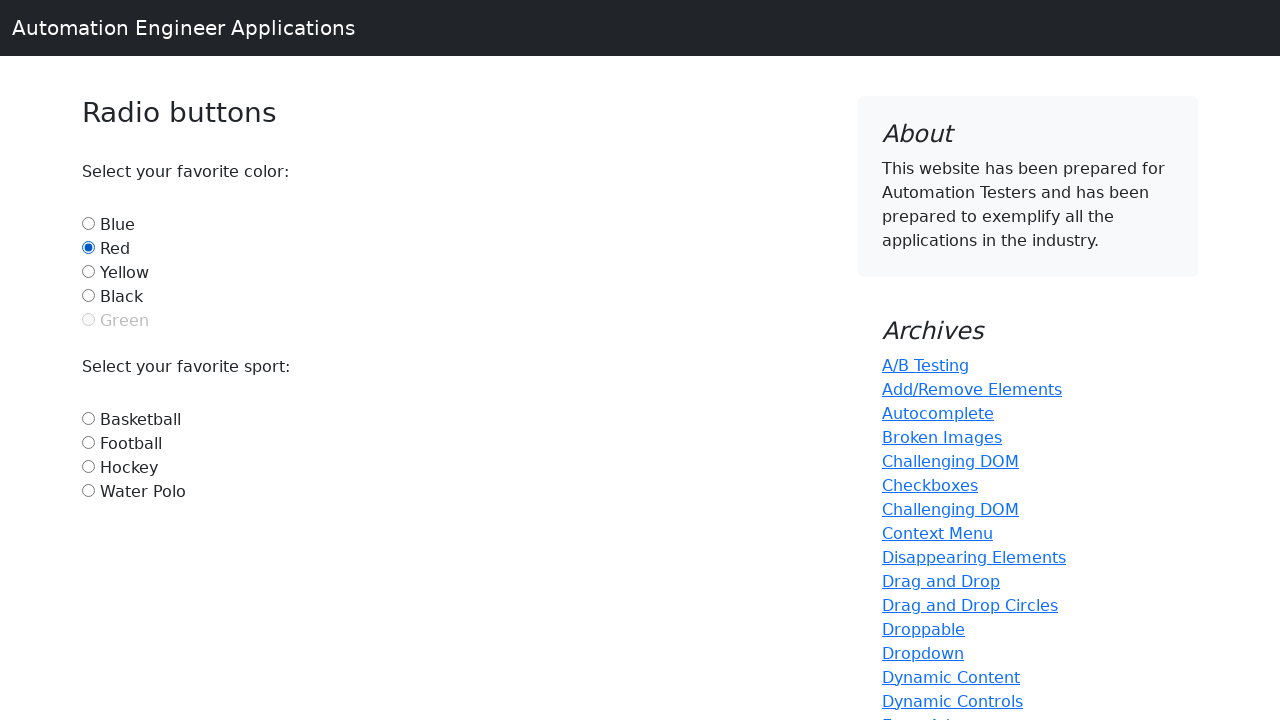

Located Football radio button element
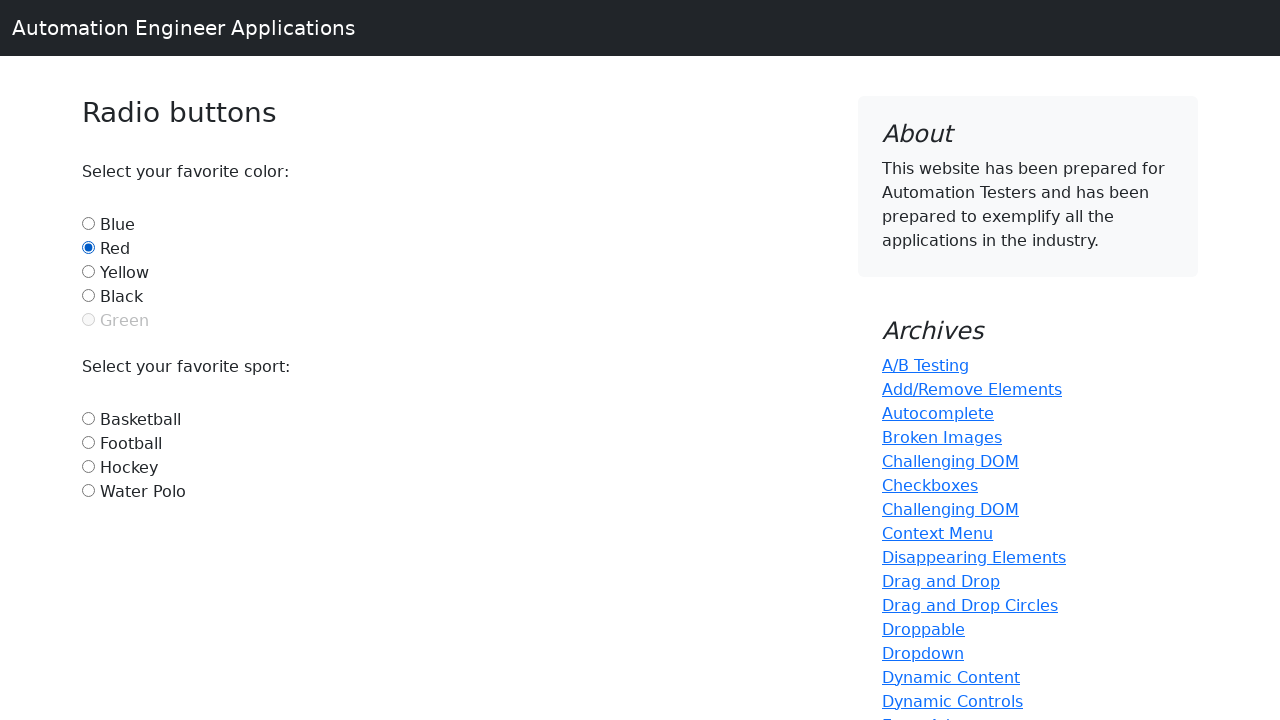

Checked if Football radio button is selected
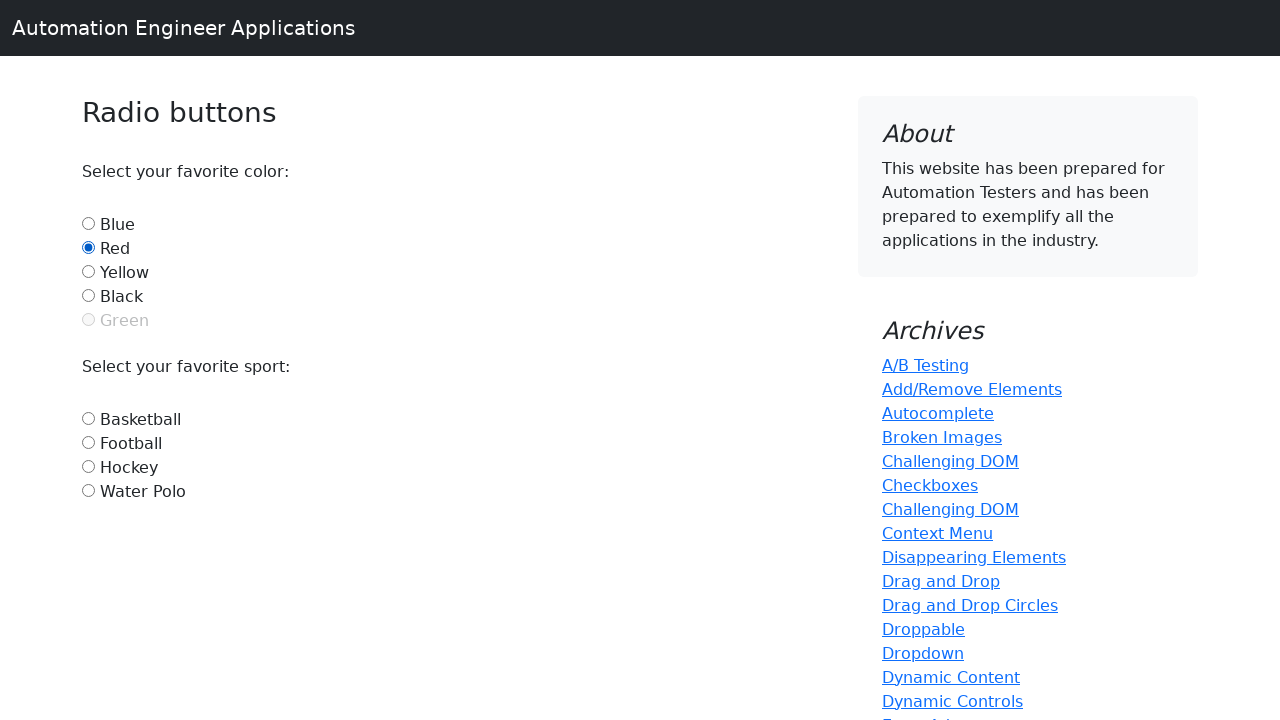

Clicked Football radio button to select it at (88, 442) on #football
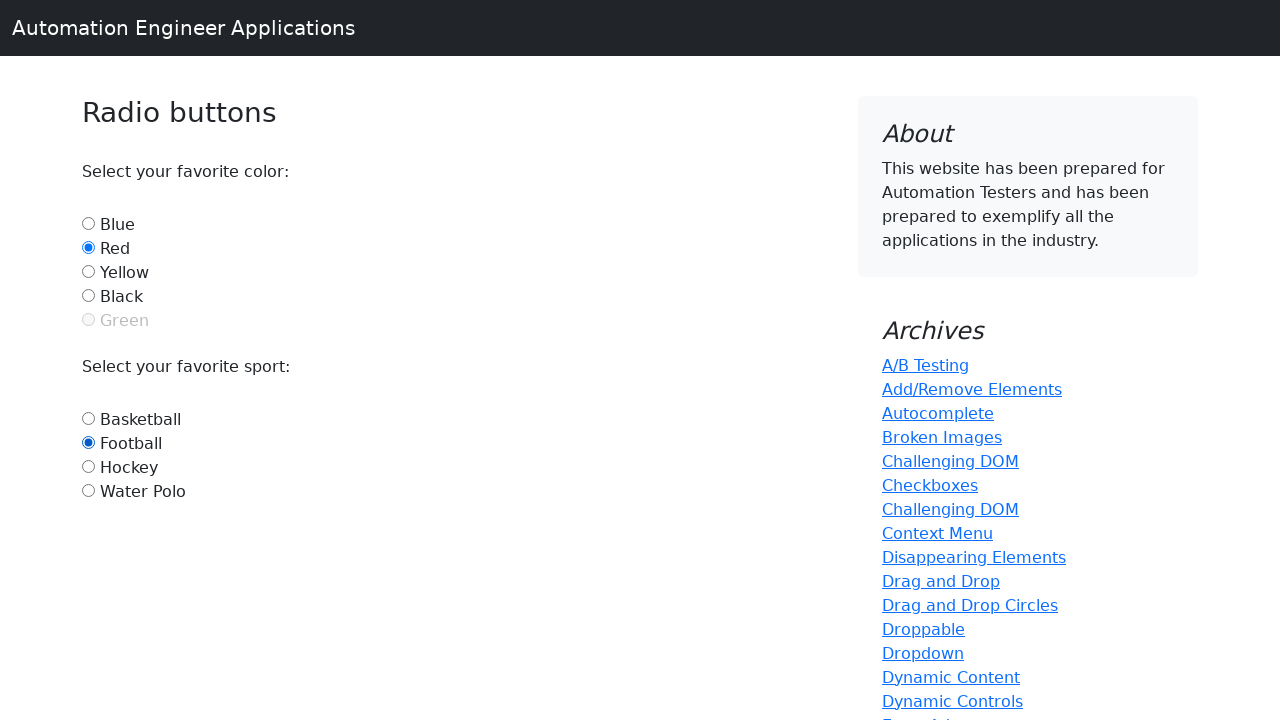

Asserted Red radio button is selected
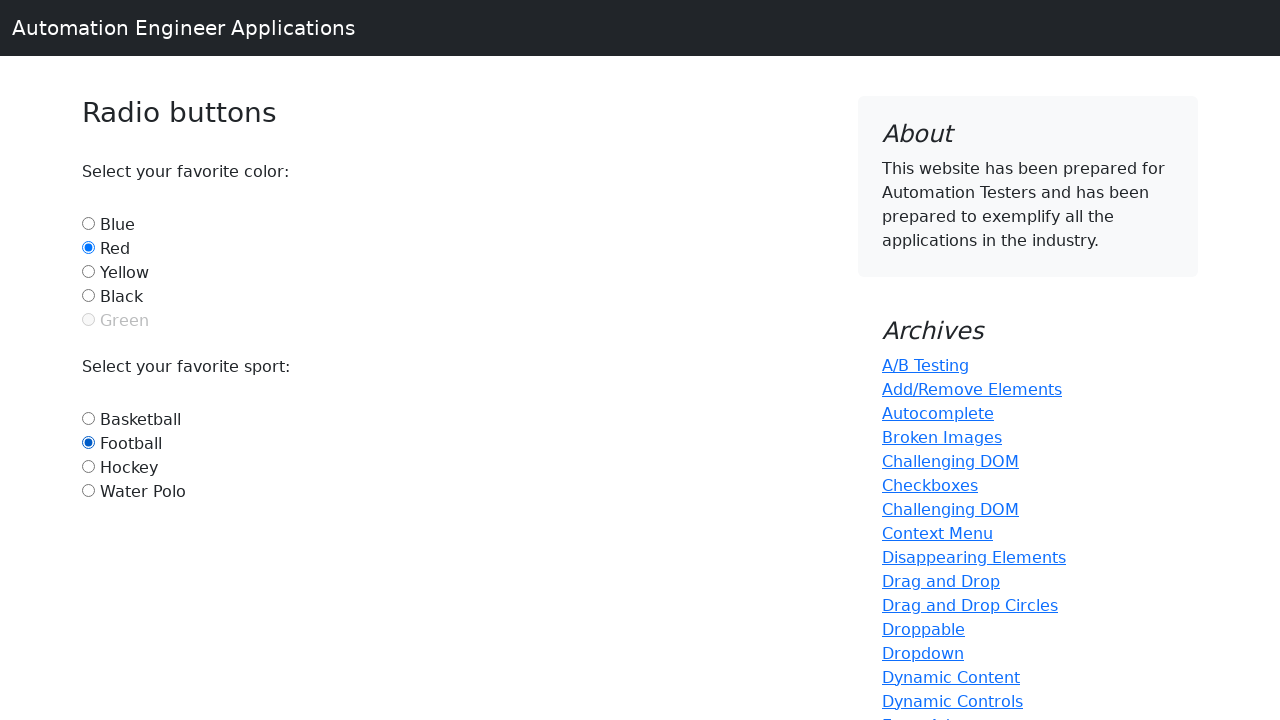

Asserted Football radio button is selected
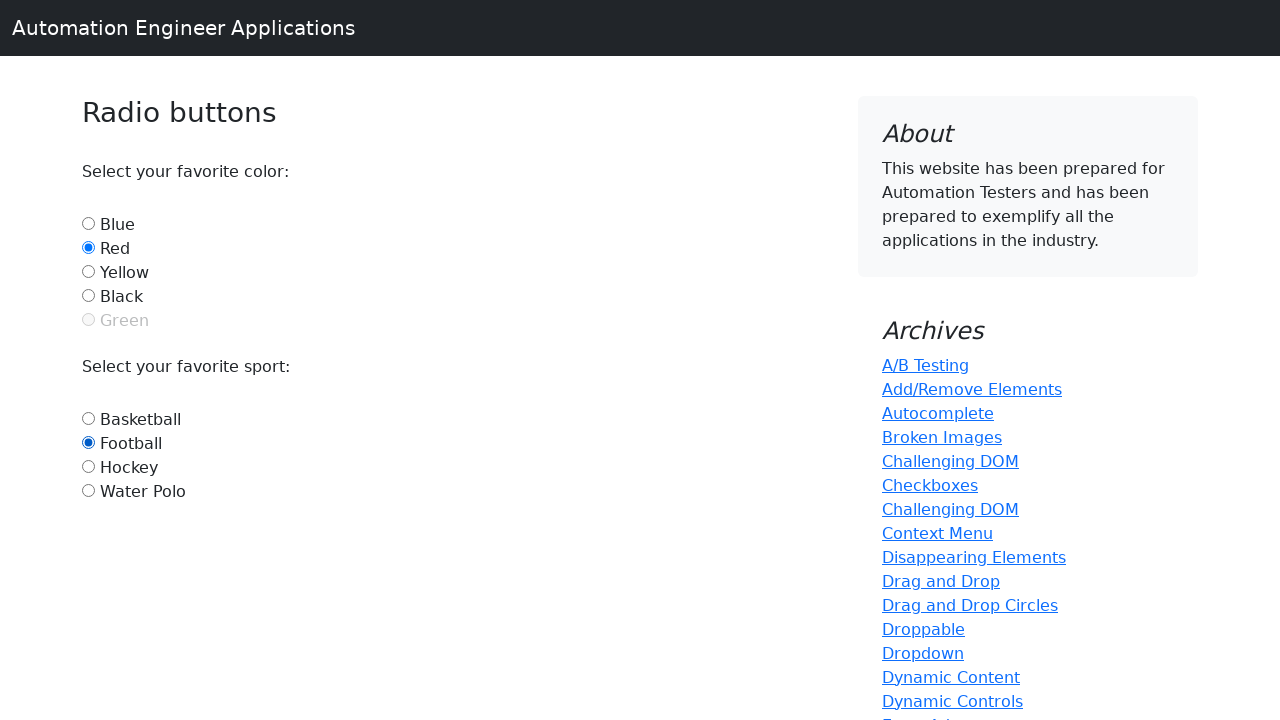

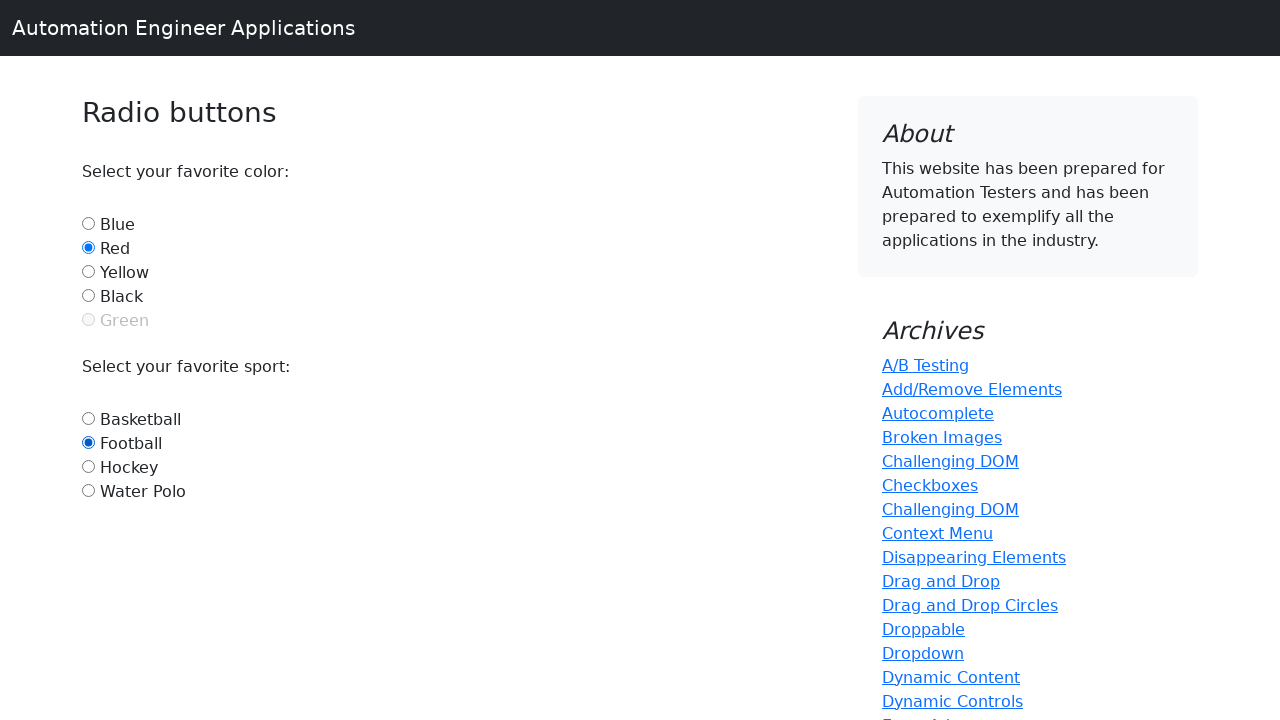